Tests checkbox functionality by selecting and deselecting BMW and Benz checkboxes and verifying their selection states

Starting URL: https://www.letskodeit.com/practice

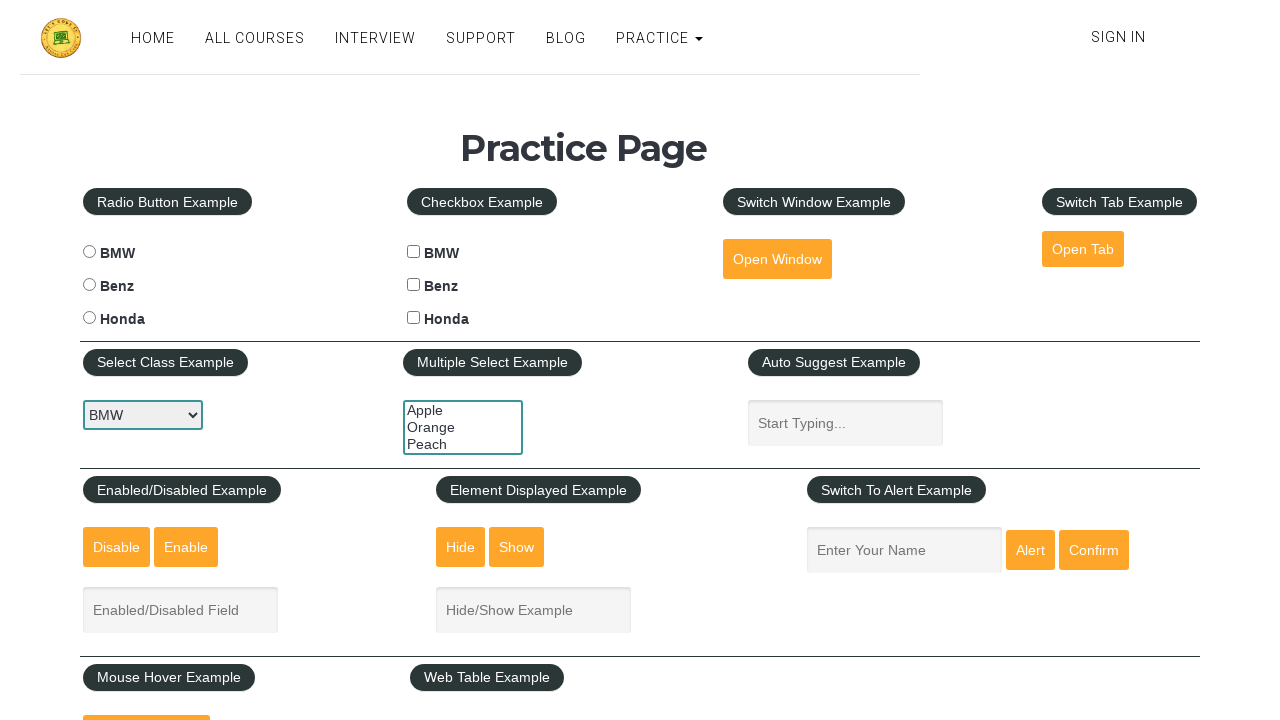

Waited for navbar to be visible
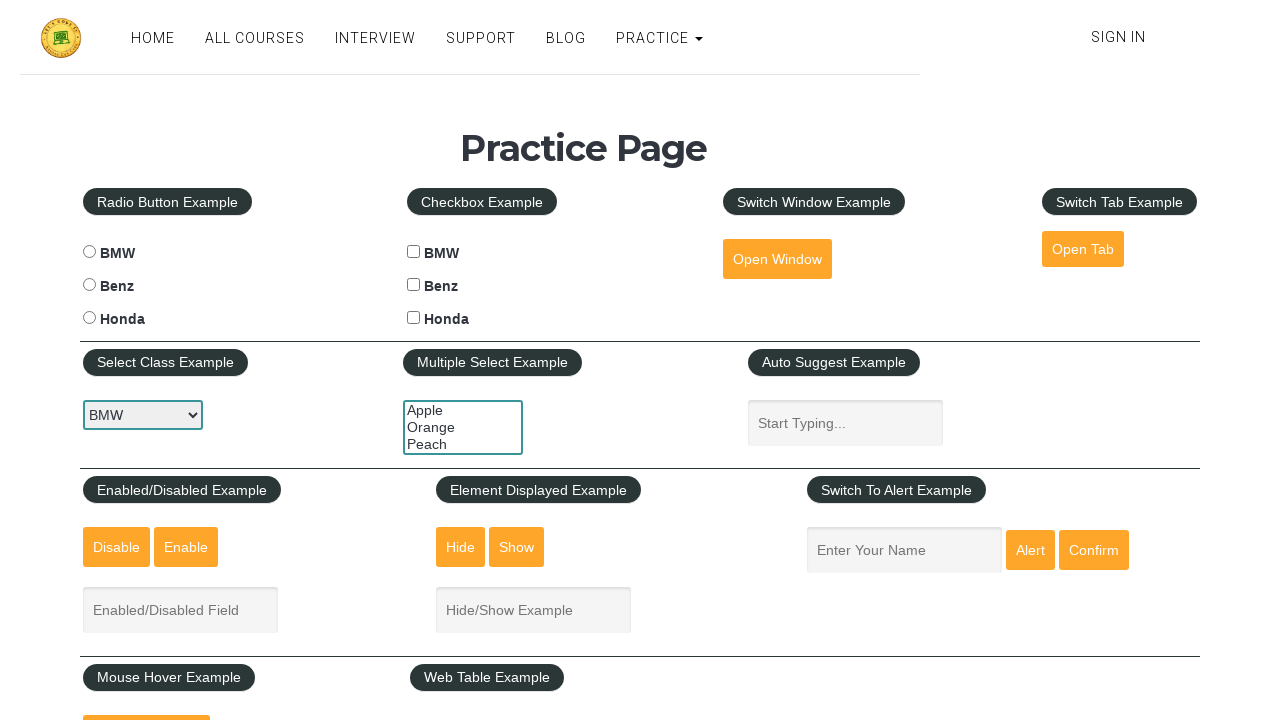

Selected BMW checkbox at (414, 252) on #bmwcheck
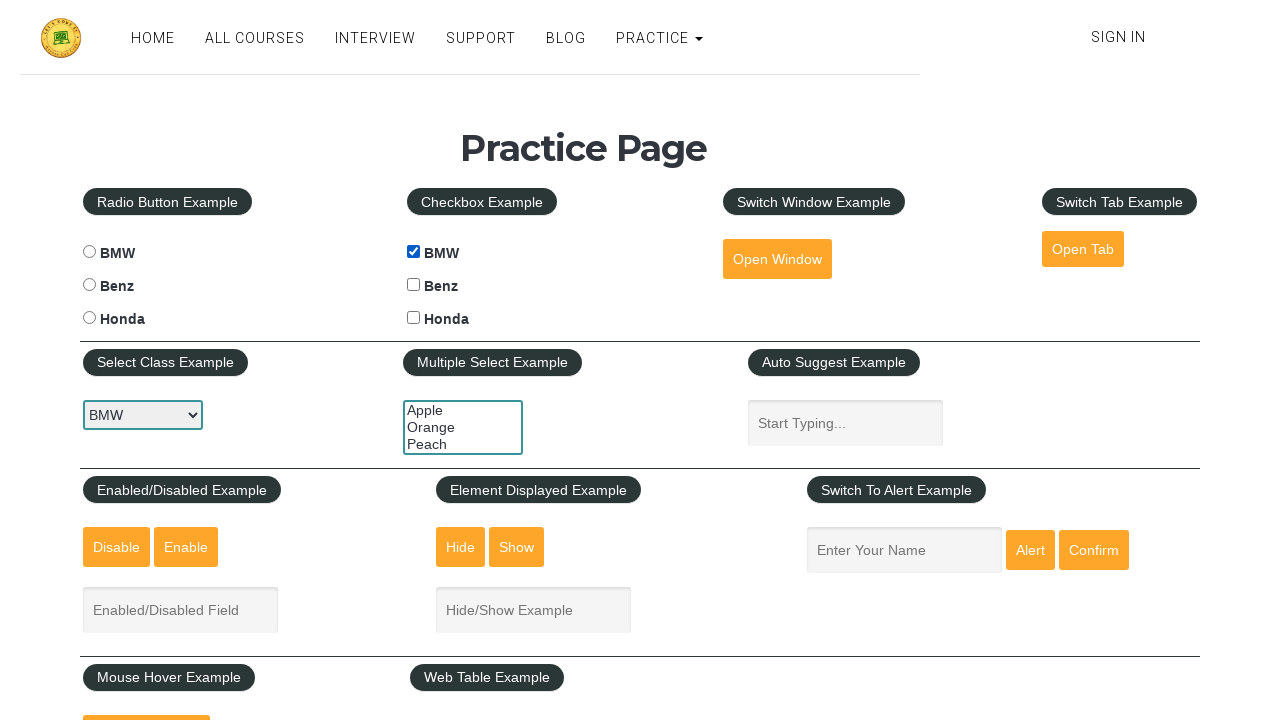

Selected Benz checkbox at (414, 285) on #benzcheck
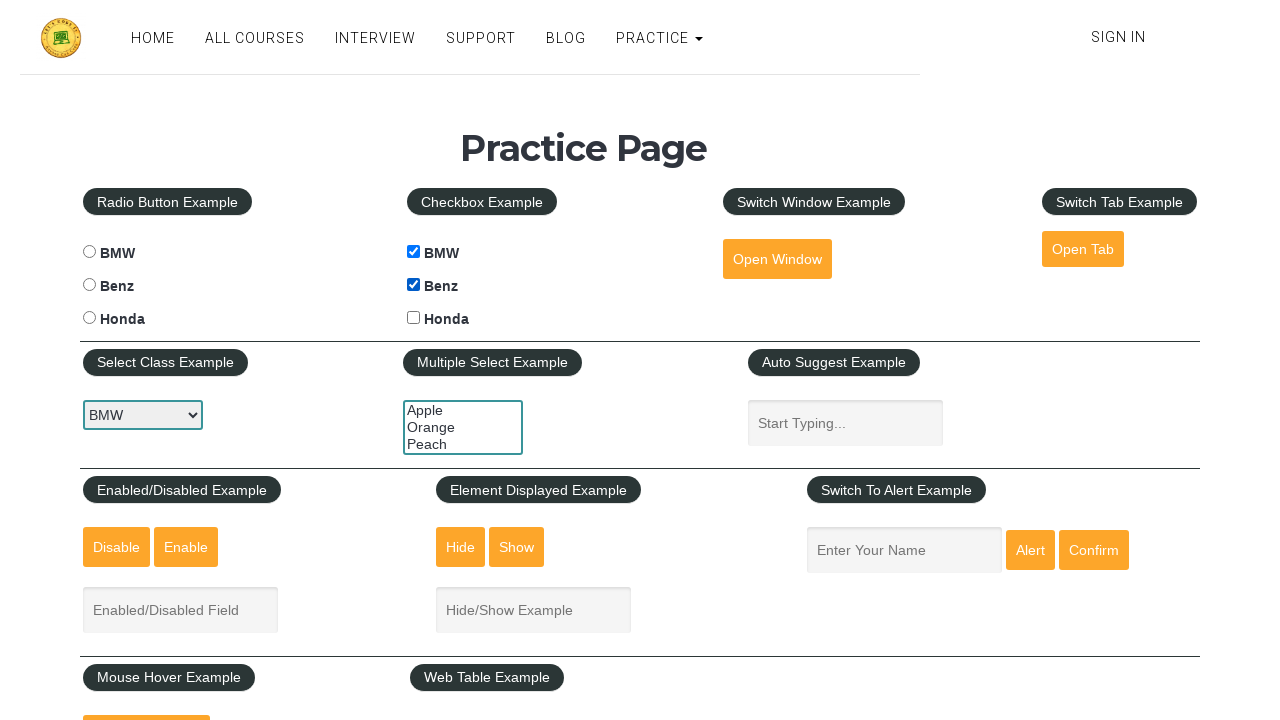

Deselected BMW checkbox at (414, 252) on #bmwcheck
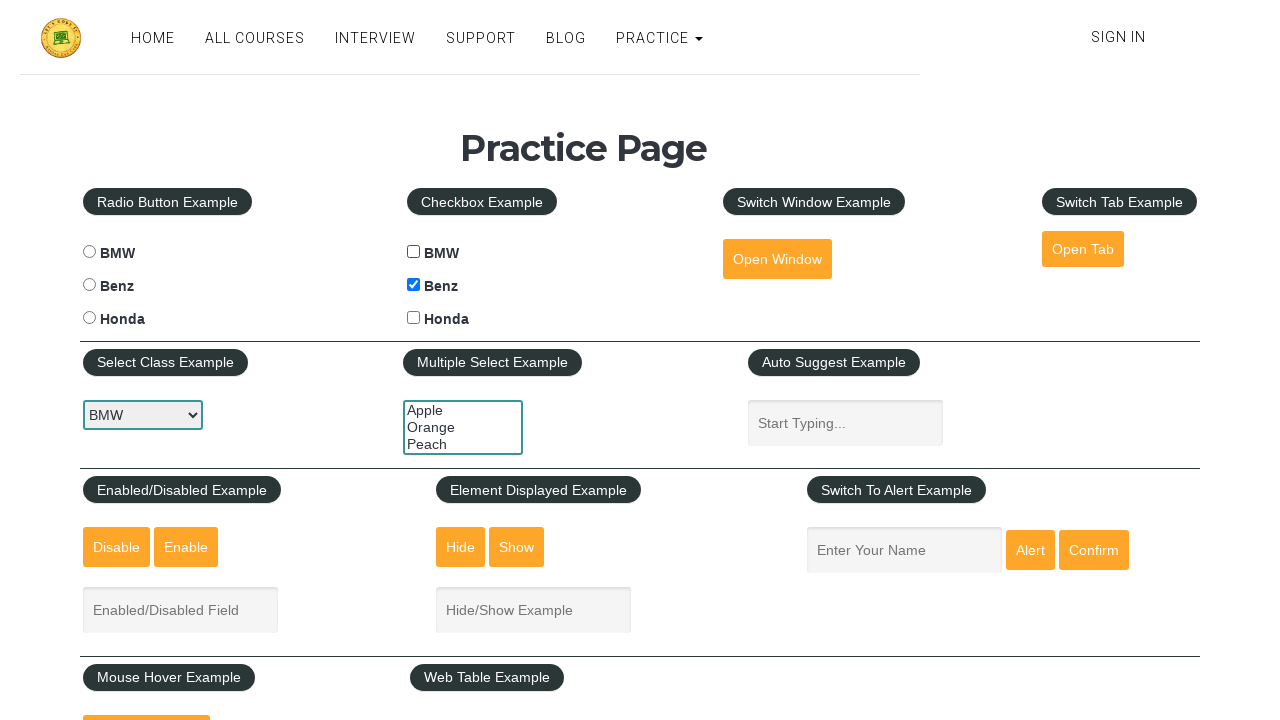

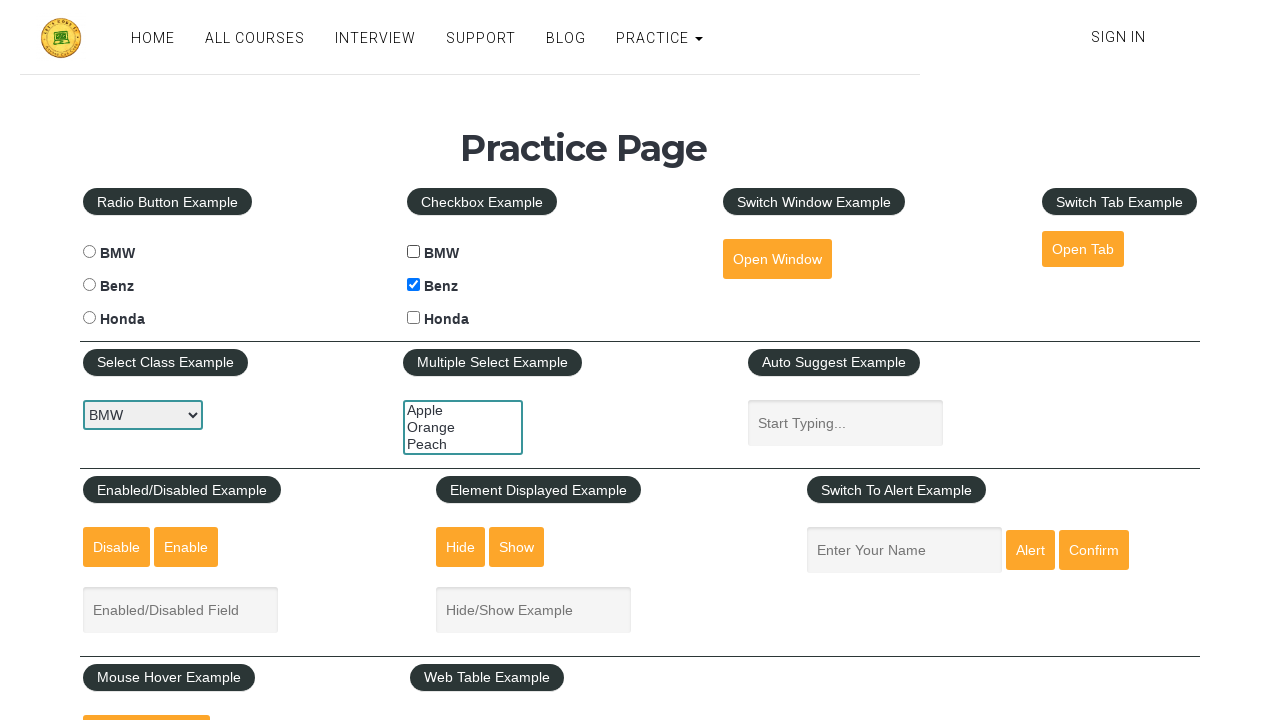